Tests the DemoBlaze e-commerce site by navigating to the homepage, counting links and images on the page, and clicking on the Laptops category link to verify navigation works correctly.

Starting URL: https://www.demoblaze.com/

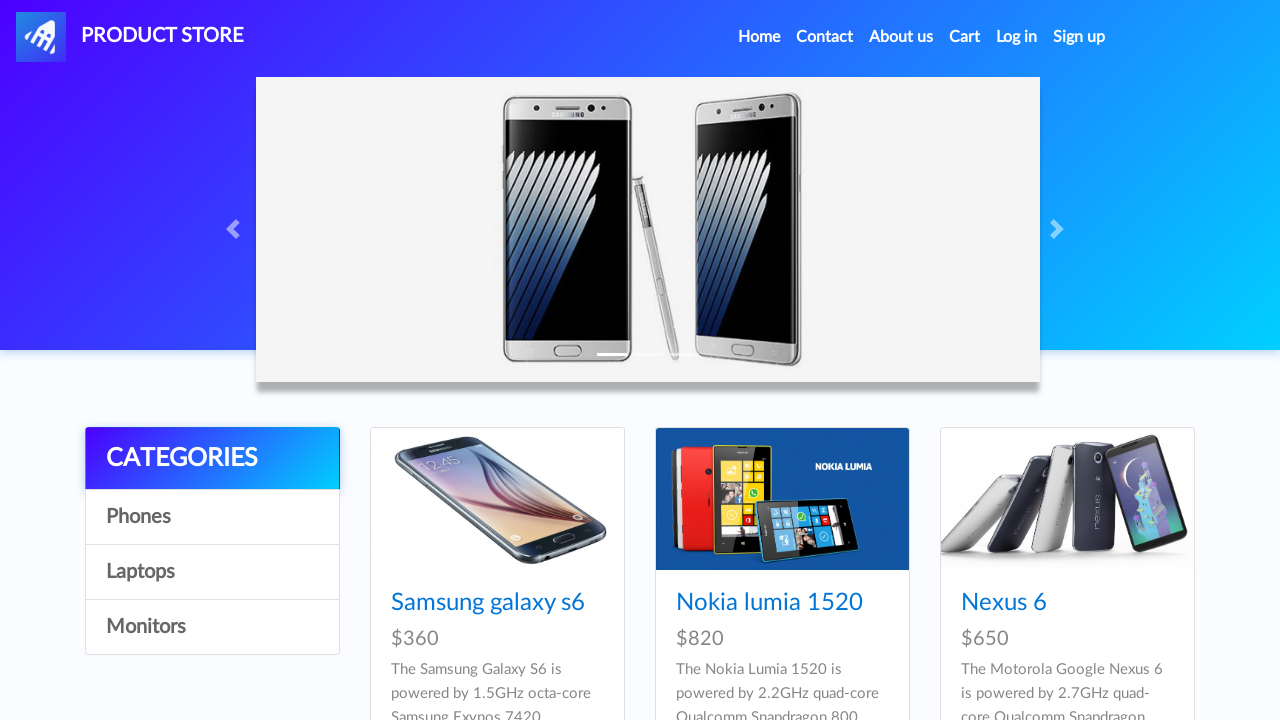

Waited for page to load and verified links are present
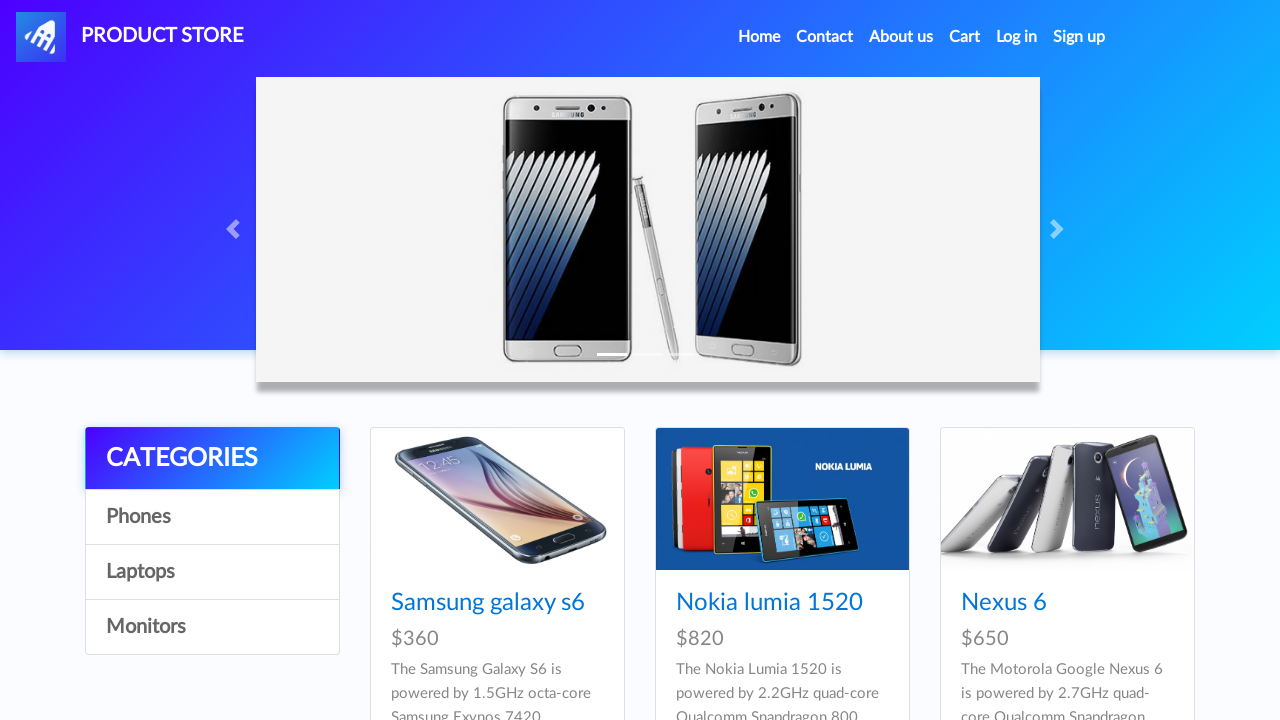

Verified images are present on the page
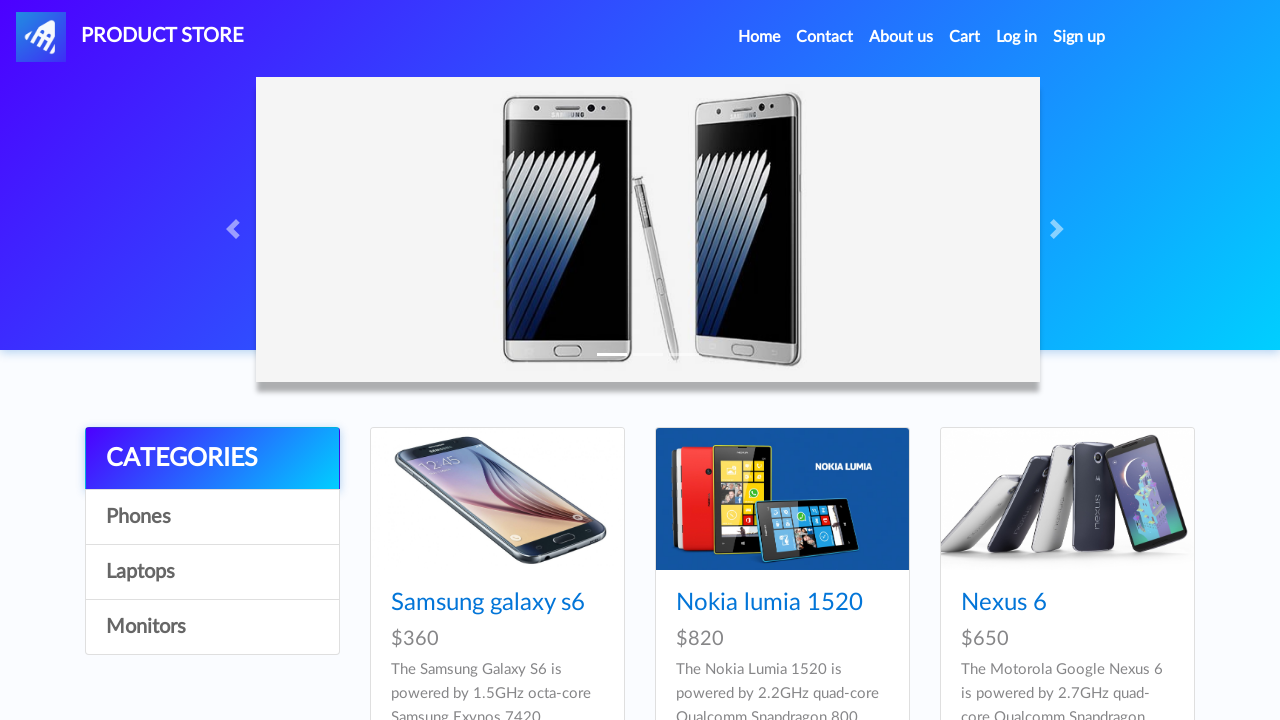

Clicked on Laptops category link at (212, 572) on text=Laptops
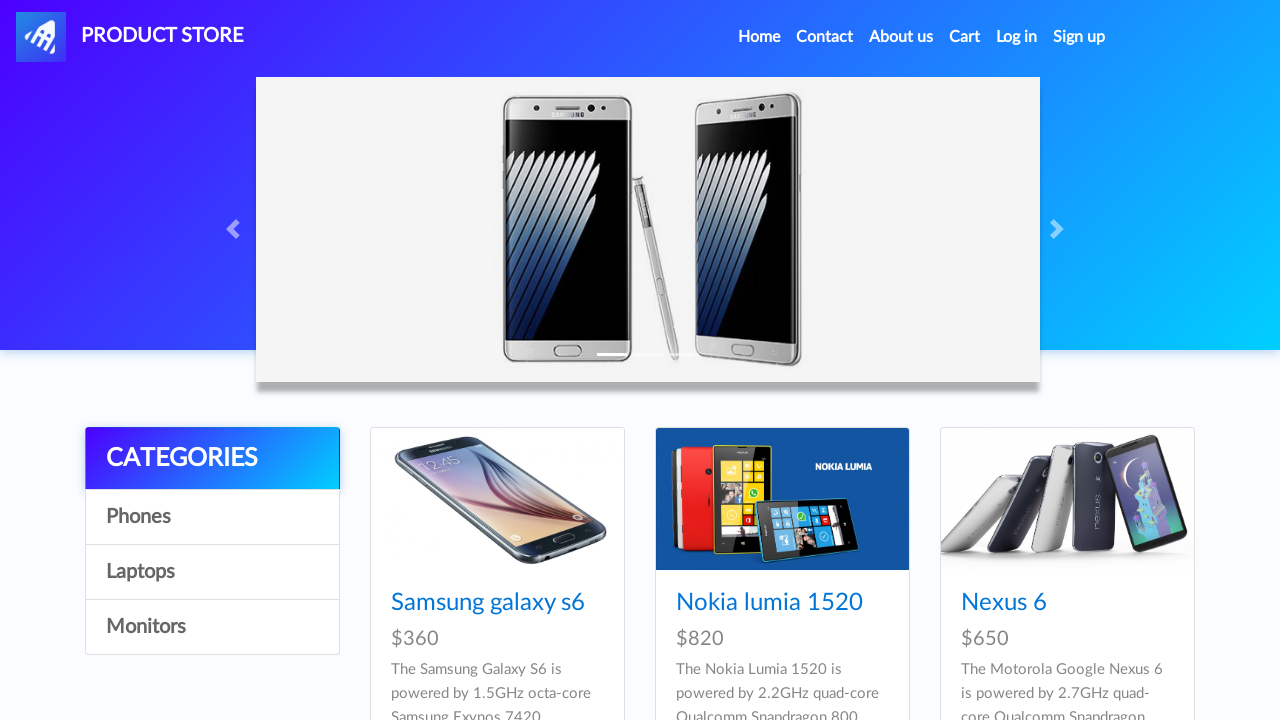

Navigation to Laptops category completed and DOM content loaded
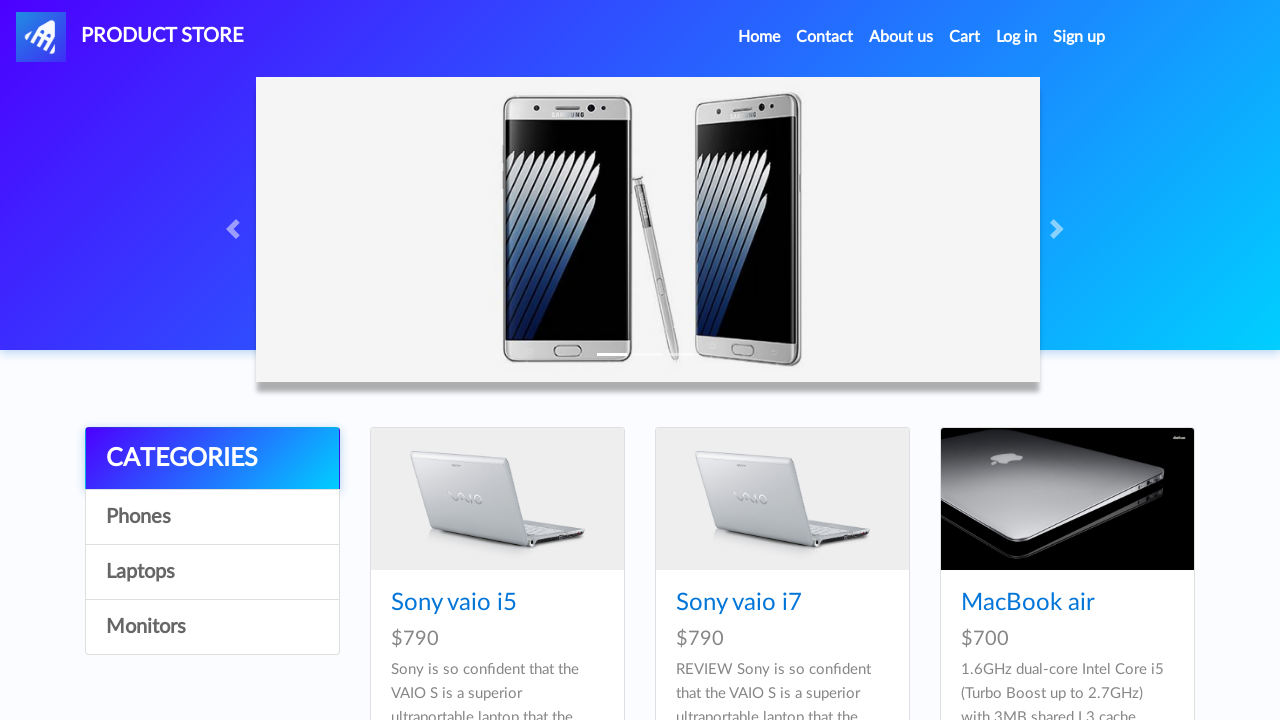

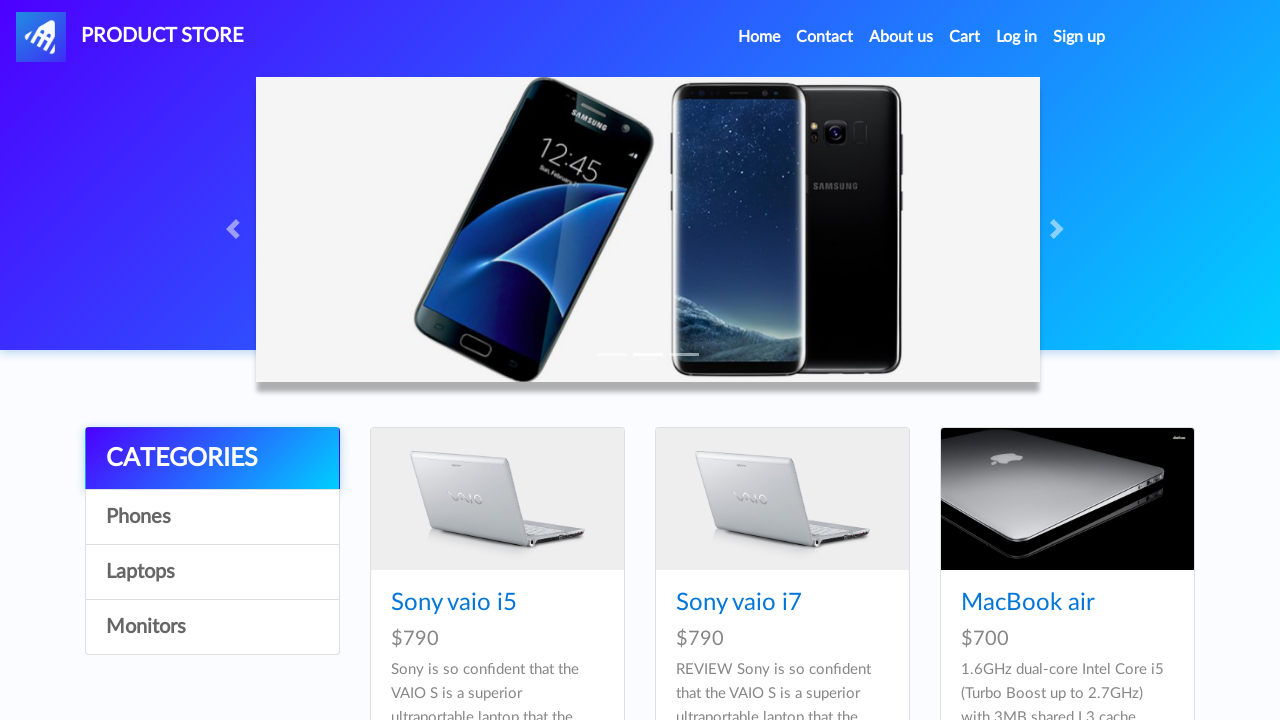